Tests click and hold functionality to select multiple consecutive elements by clicking and dragging

Starting URL: https://automationfc.github.io/jquery-selectable/

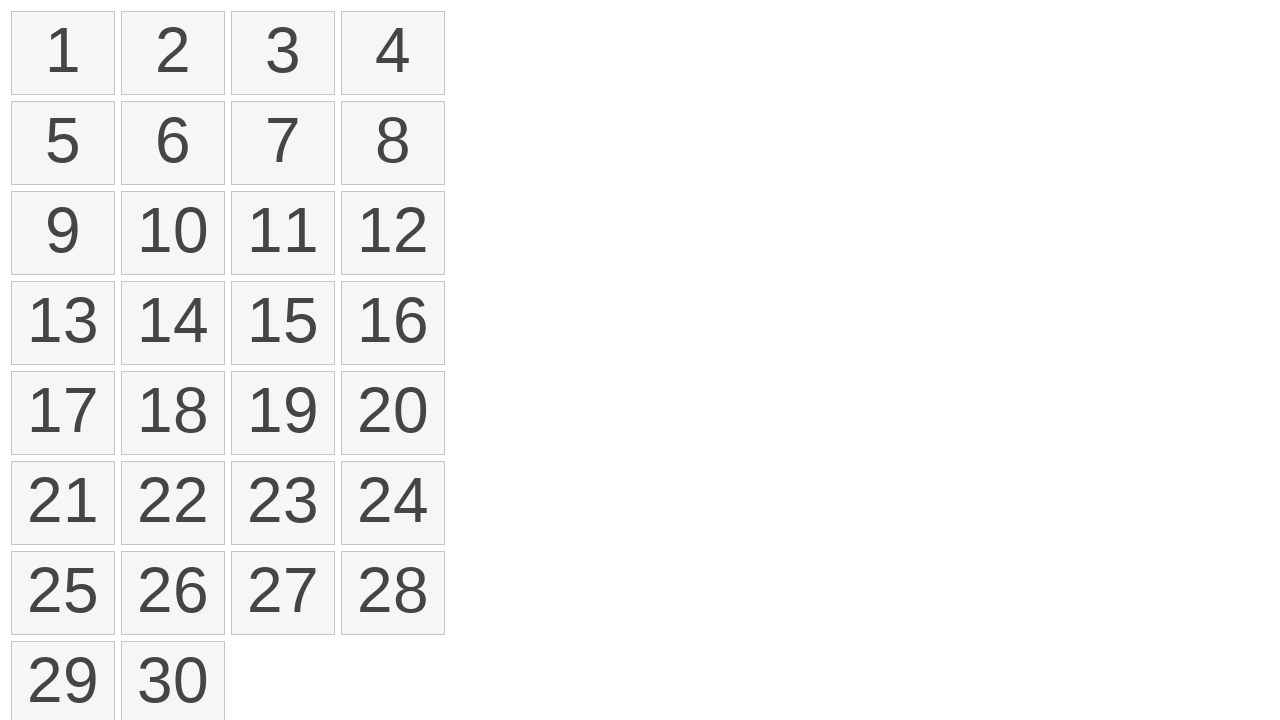

Located all selectable list items
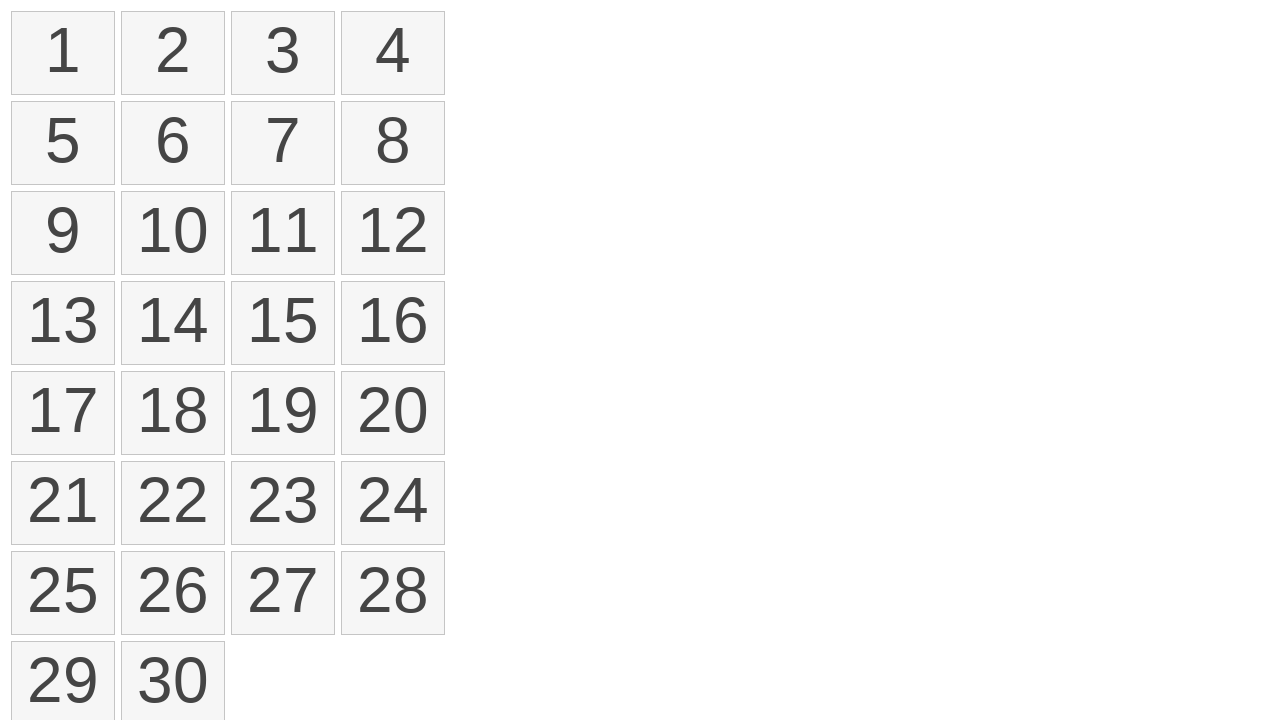

Located first selectable item
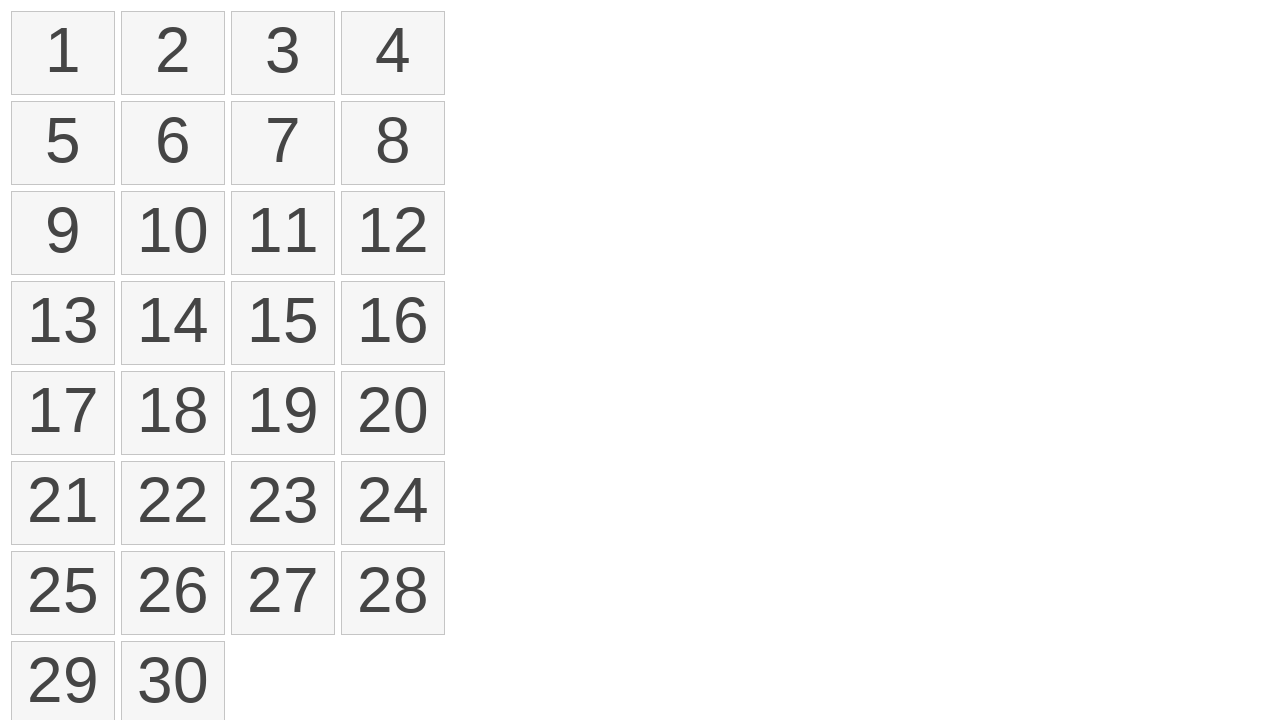

Located fourth selectable item
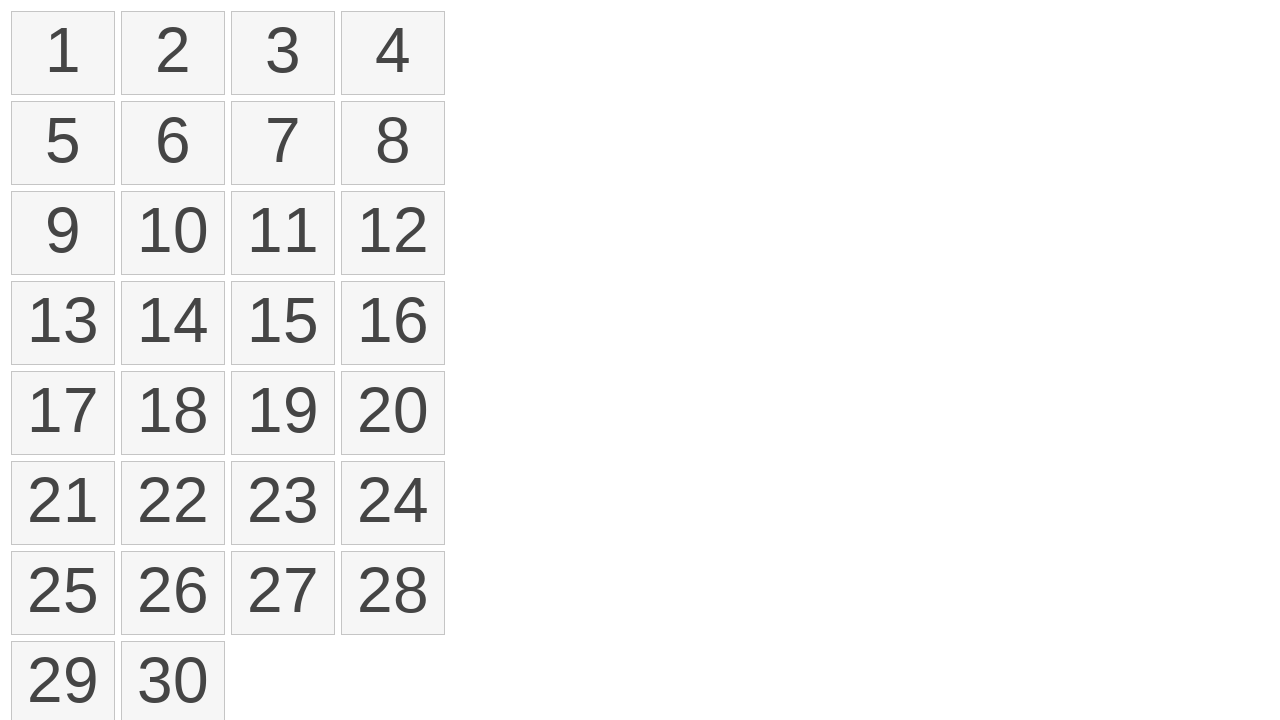

Performed click and drag from first to fourth item to select multiple consecutive elements at (393, 53)
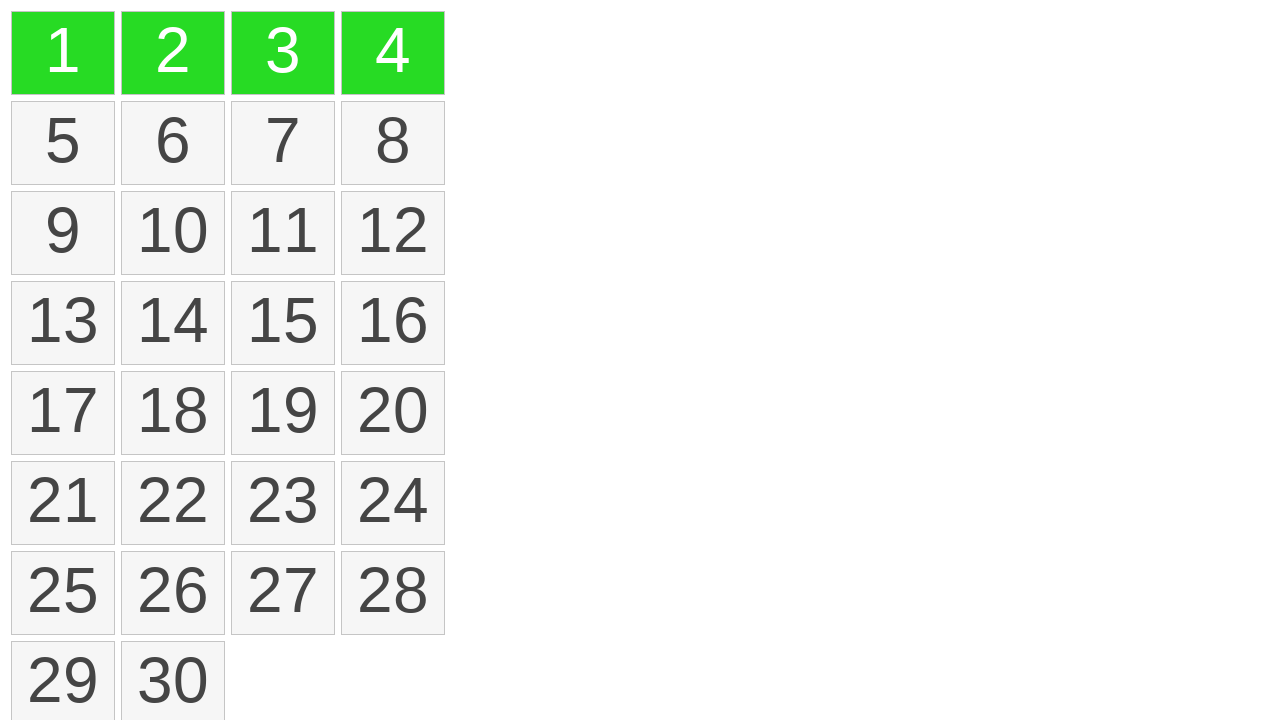

Located all selected items with ui-selected class
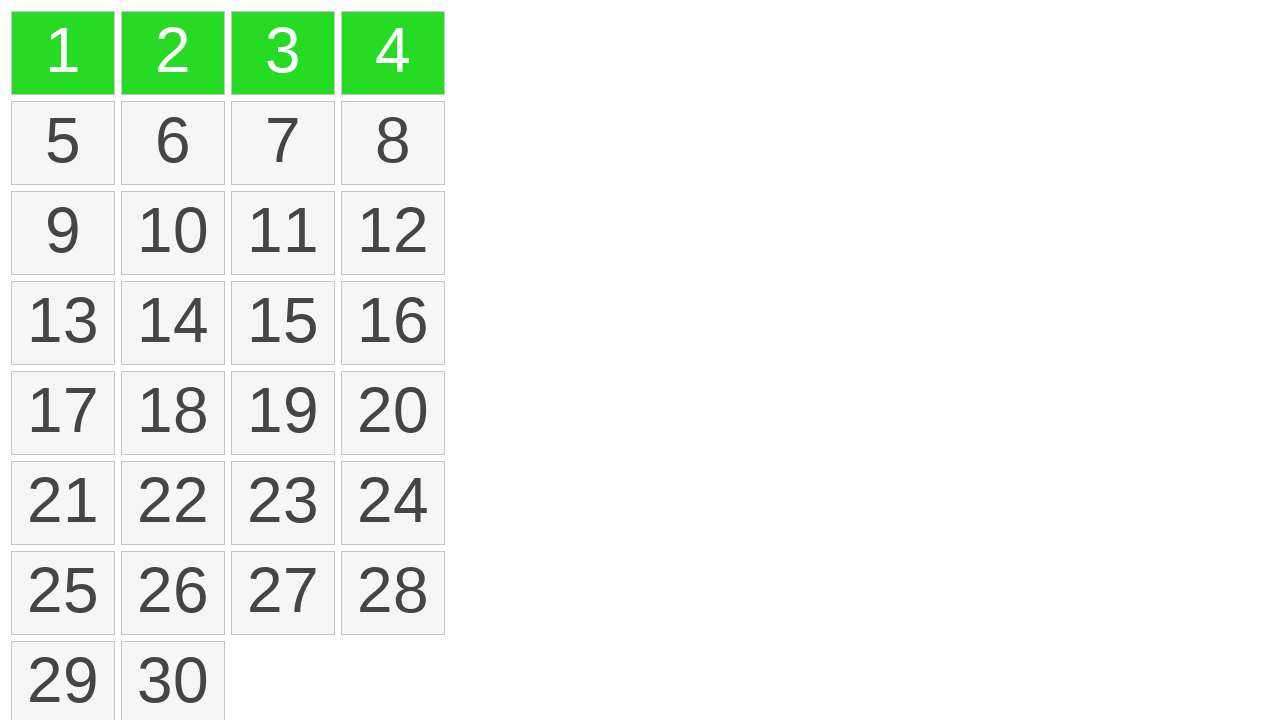

Verified that exactly 4 items are selected
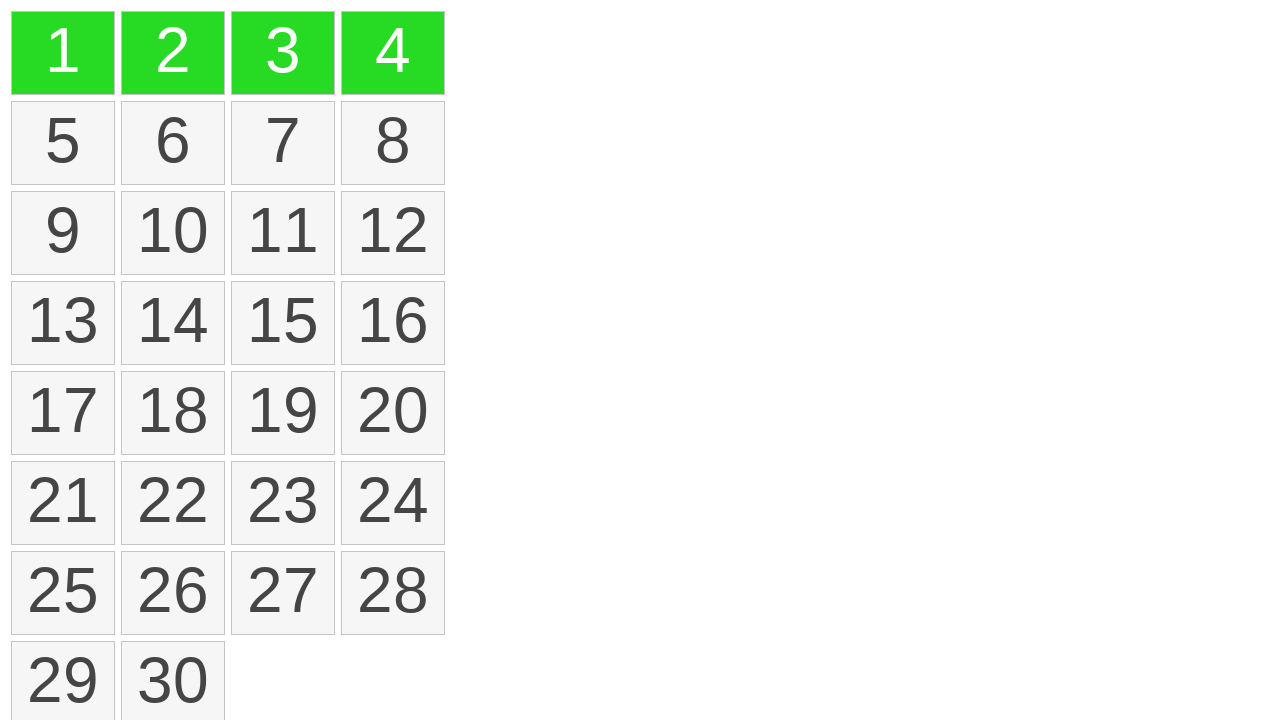

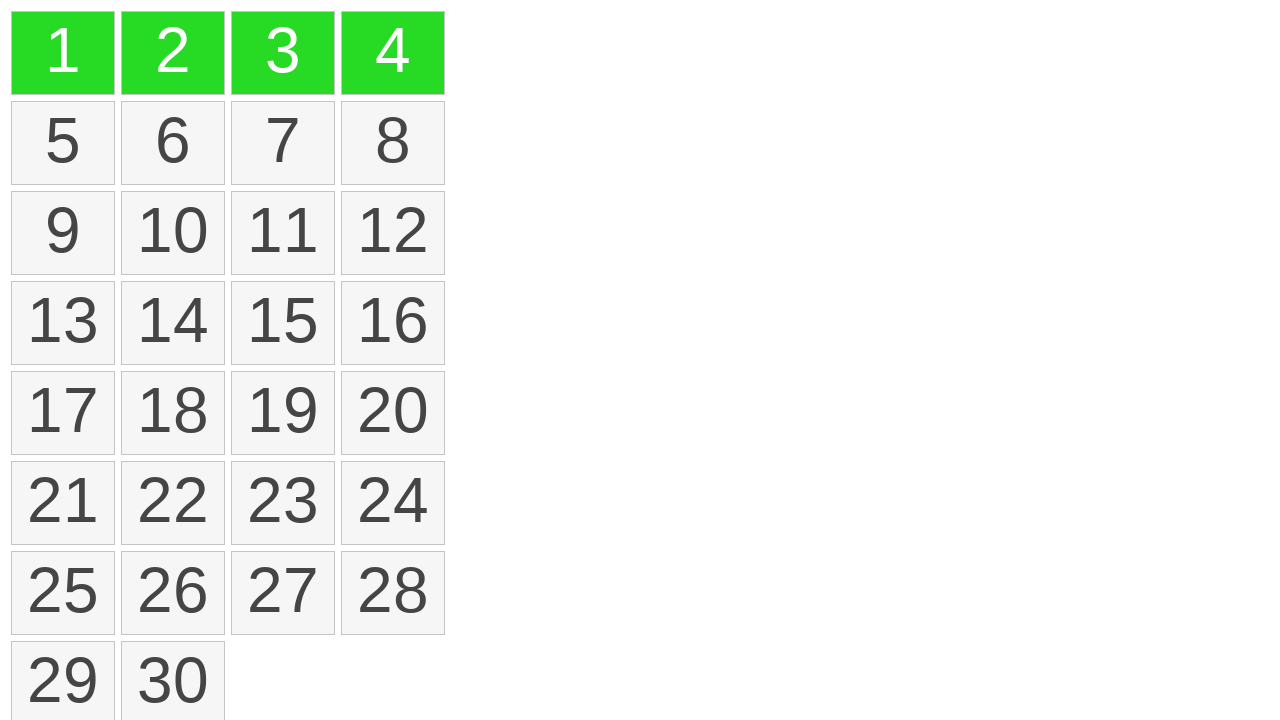